Tests JavaScript confirmation alert handling by clicking a button to trigger the alert, accepting it, and verifying the result message displays correctly on the page.

Starting URL: http://the-internet.herokuapp.com/javascript_alerts

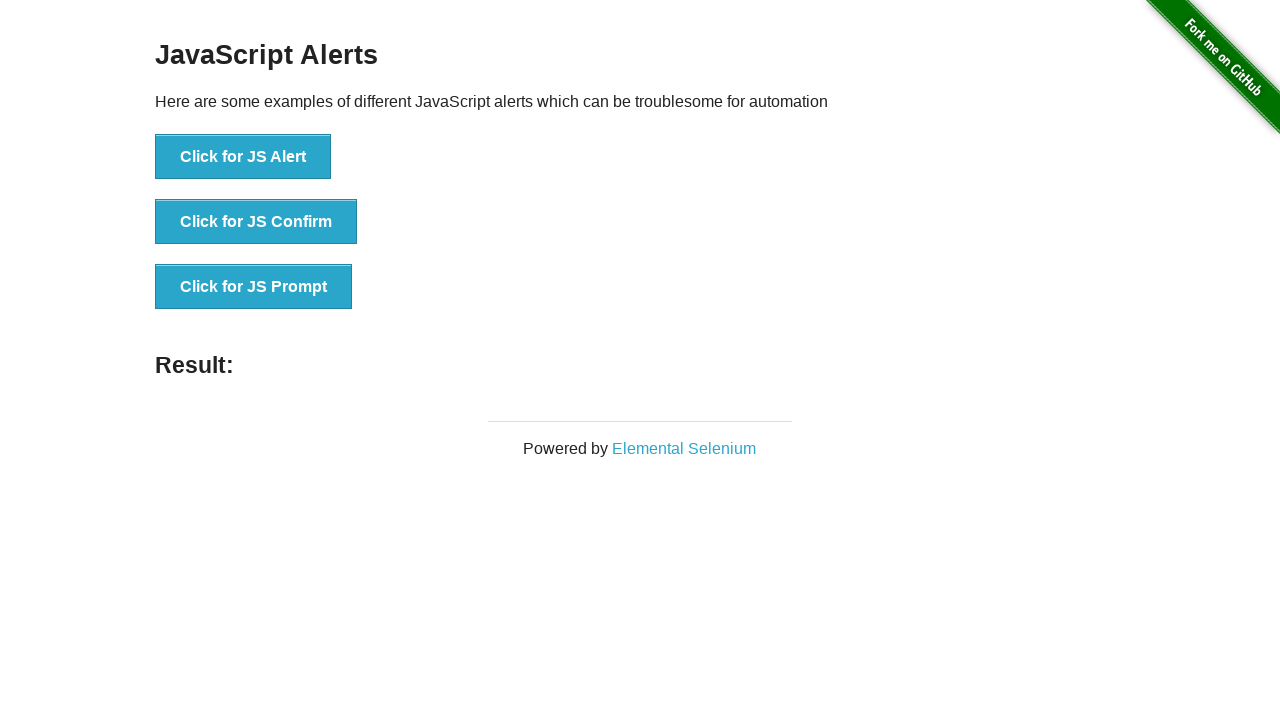

Set up dialog handler to accept confirmation alerts
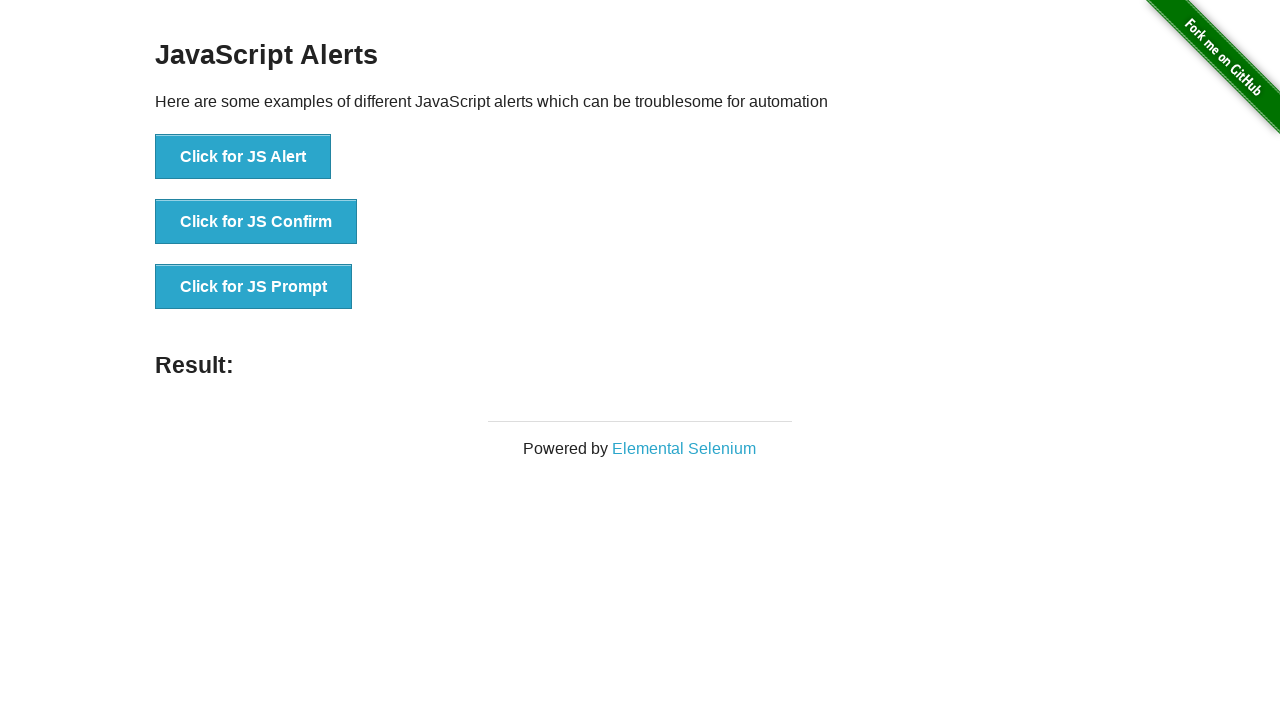

Clicked the second button to trigger JavaScript confirmation alert at (256, 222) on button >> nth=1
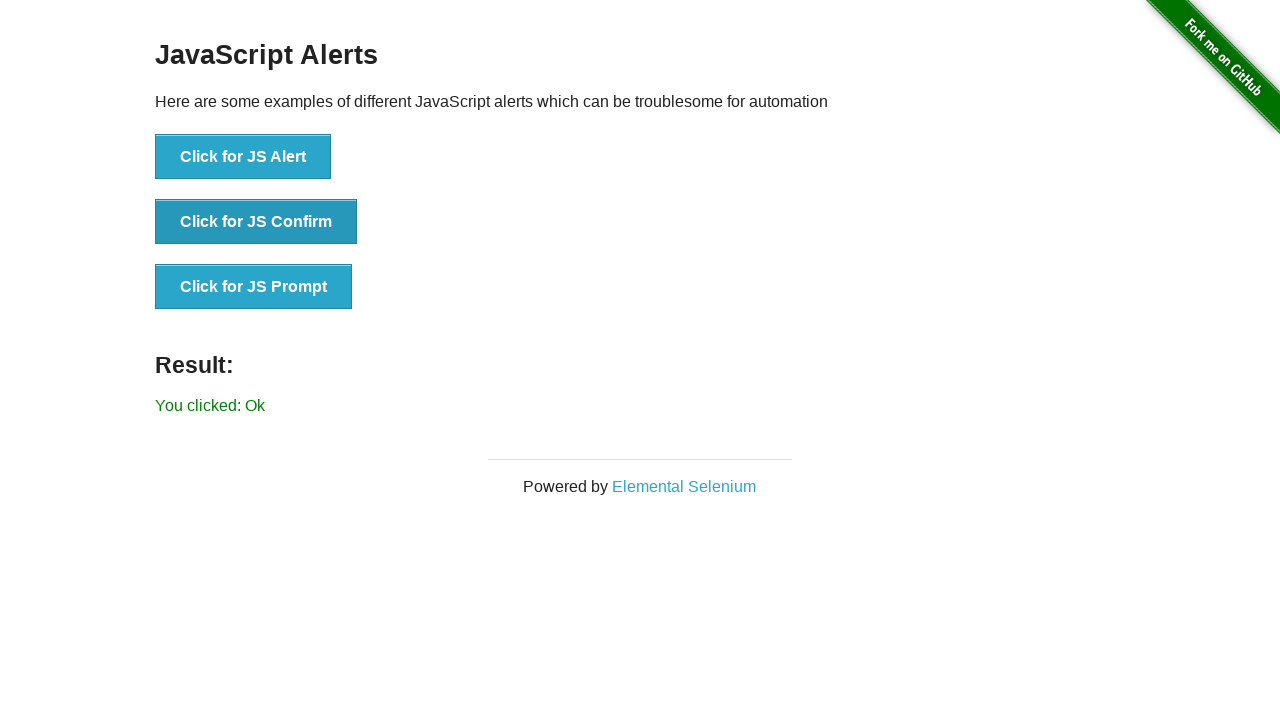

Result message element loaded on the page
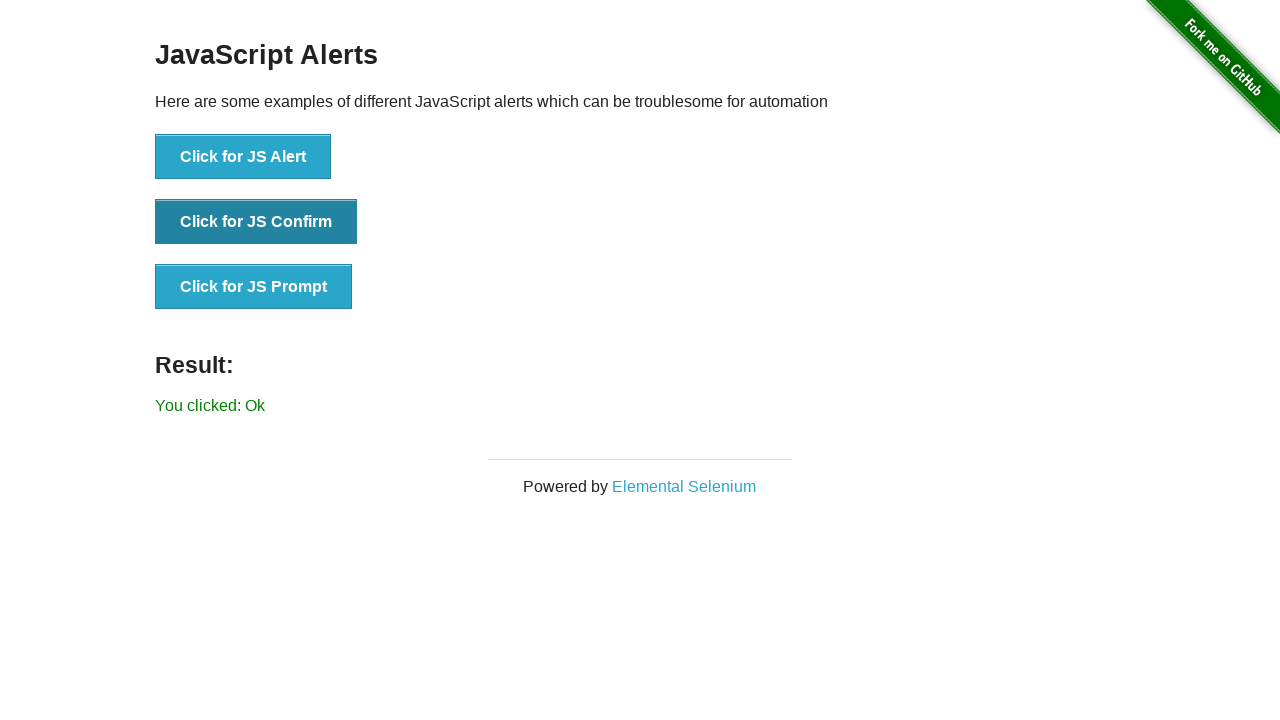

Retrieved result text: 'You clicked: Ok'
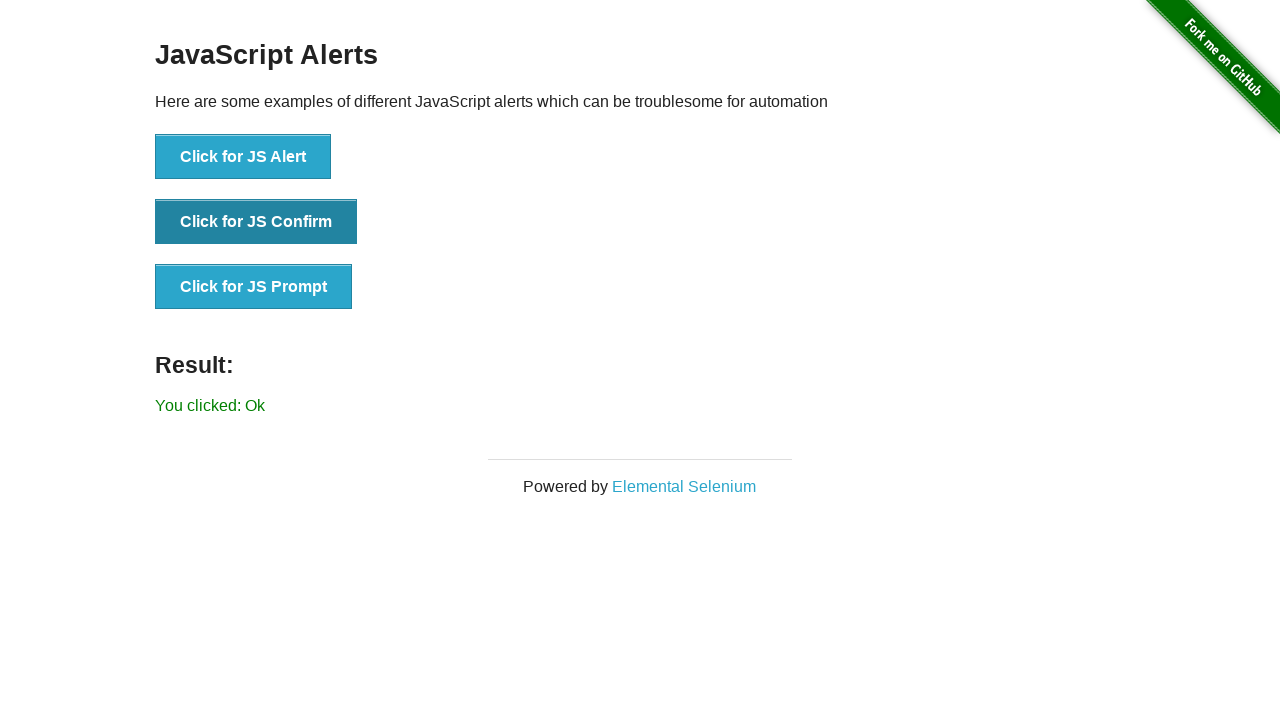

Verified result message displays 'You clicked: Ok'
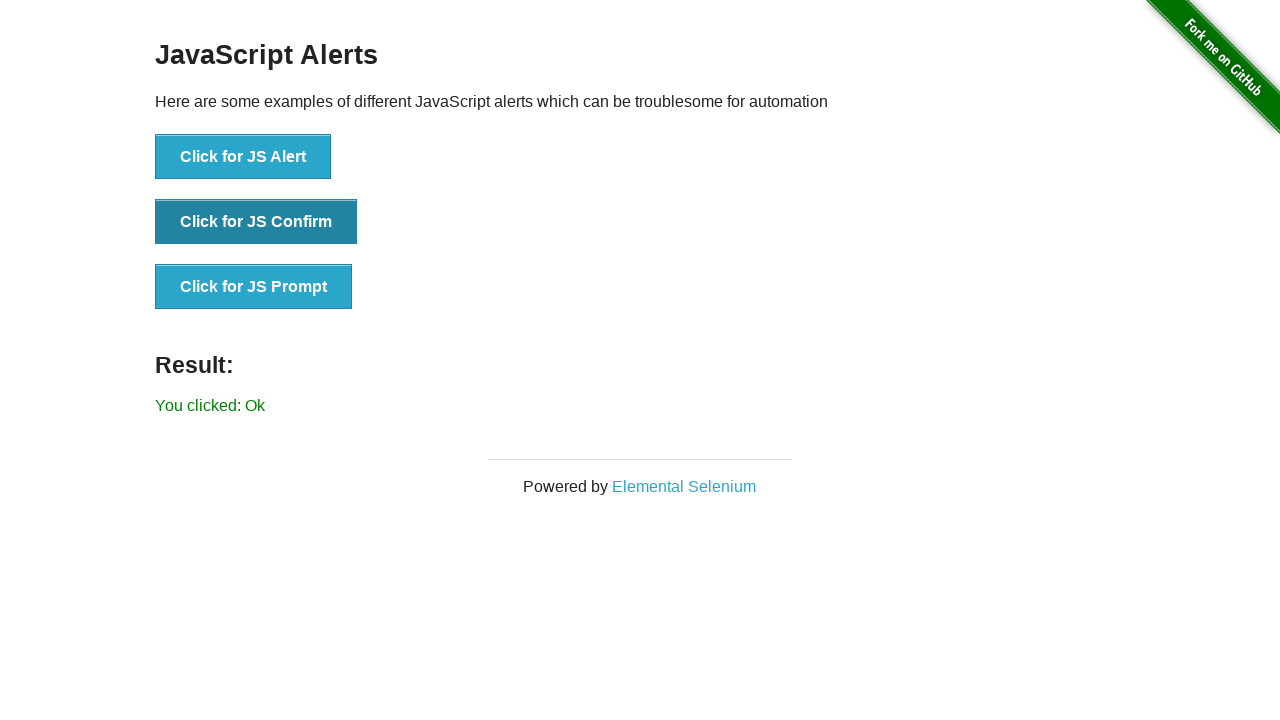

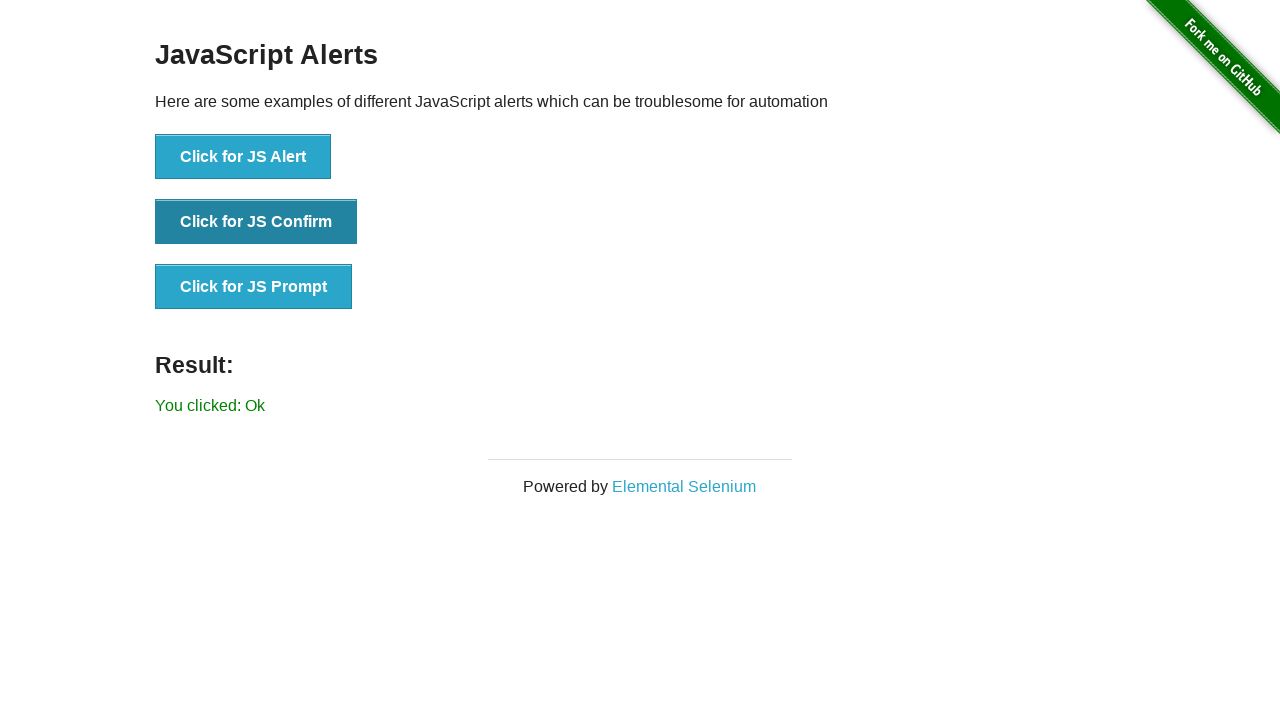